Tests browser navigation functionality by navigating between pages and using back, forward, and refresh buttons

Starting URL: https://saucelabs.com/

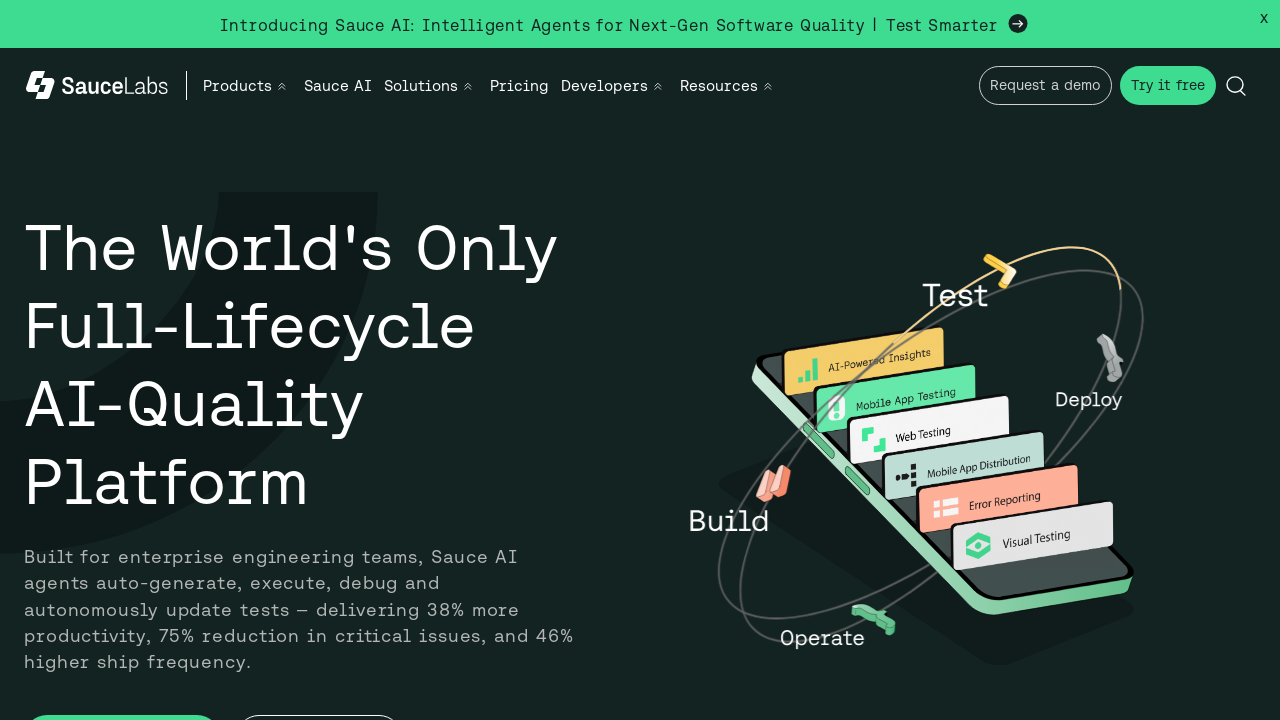

Navigated to Sauce Labs pricing page
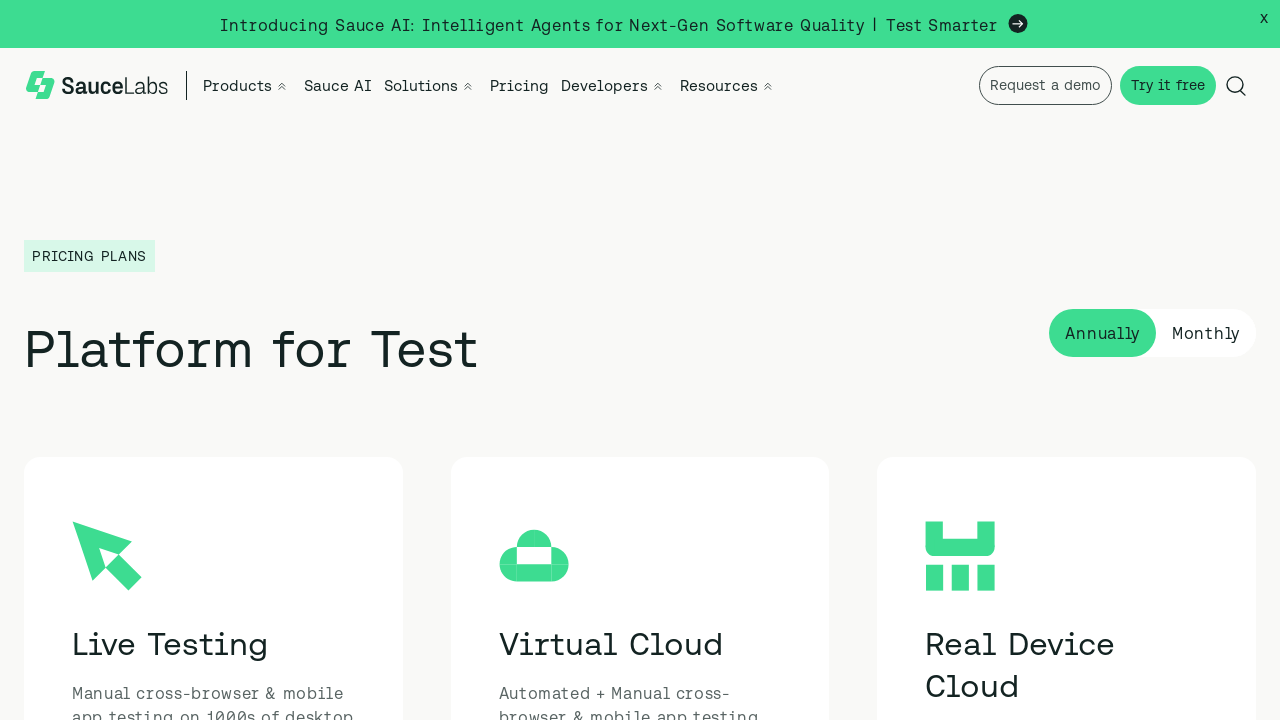

Clicked back button to return to previous page
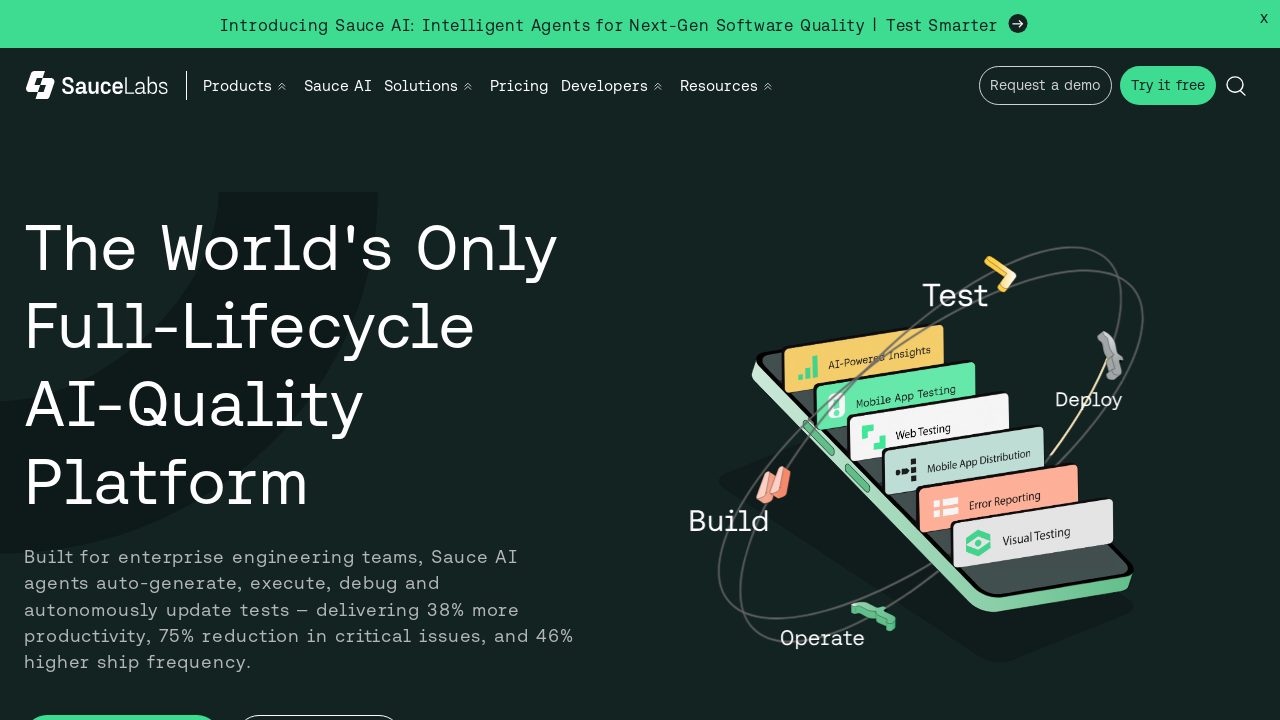

Clicked forward button to navigate to pricing page again
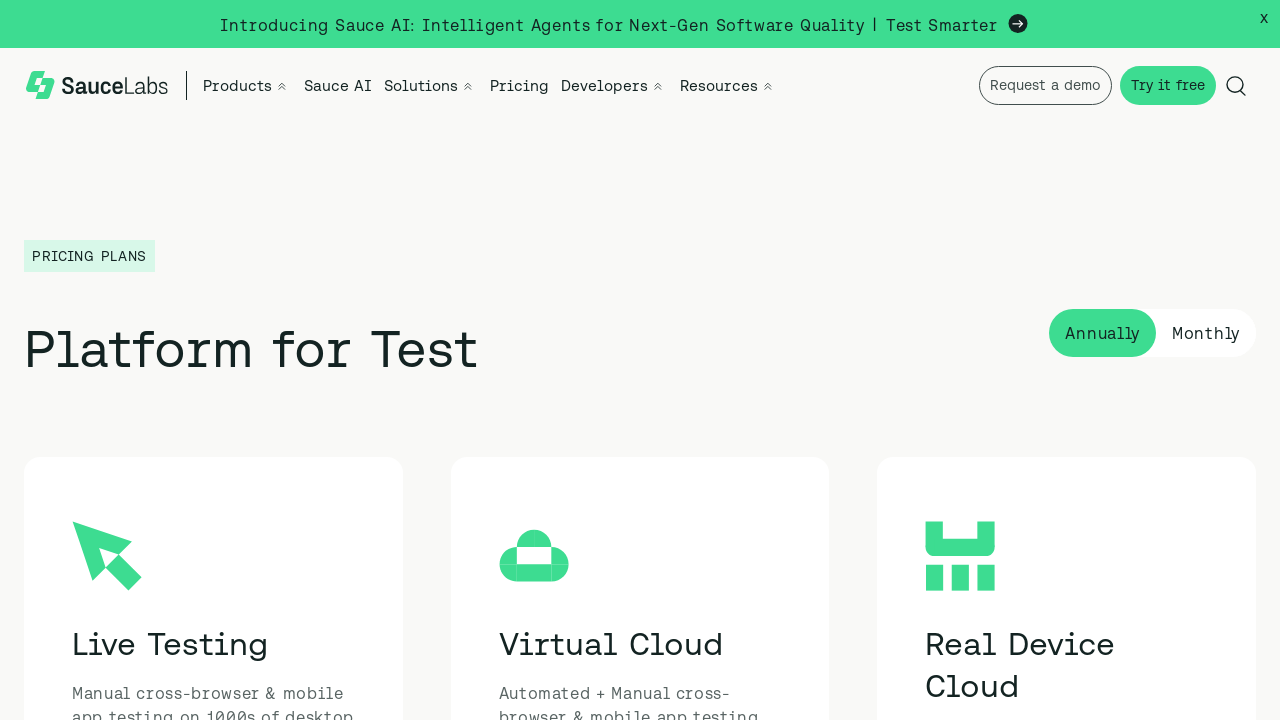

Refreshed the current page
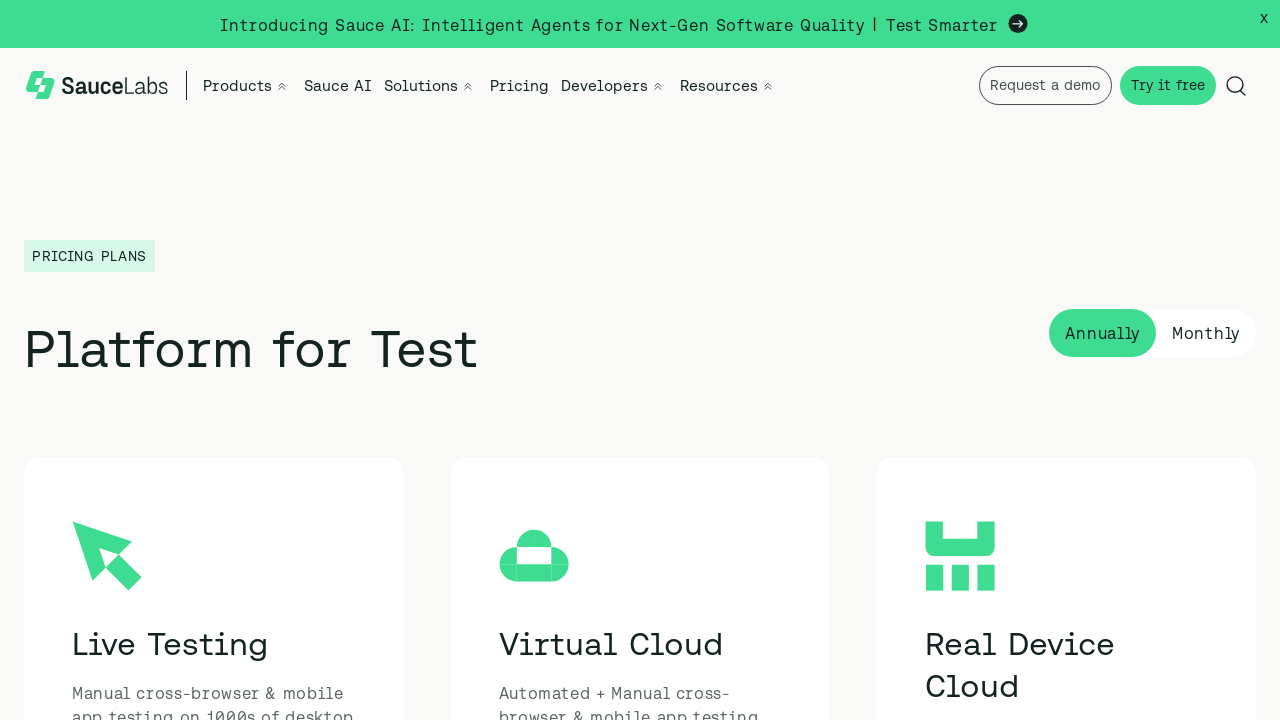

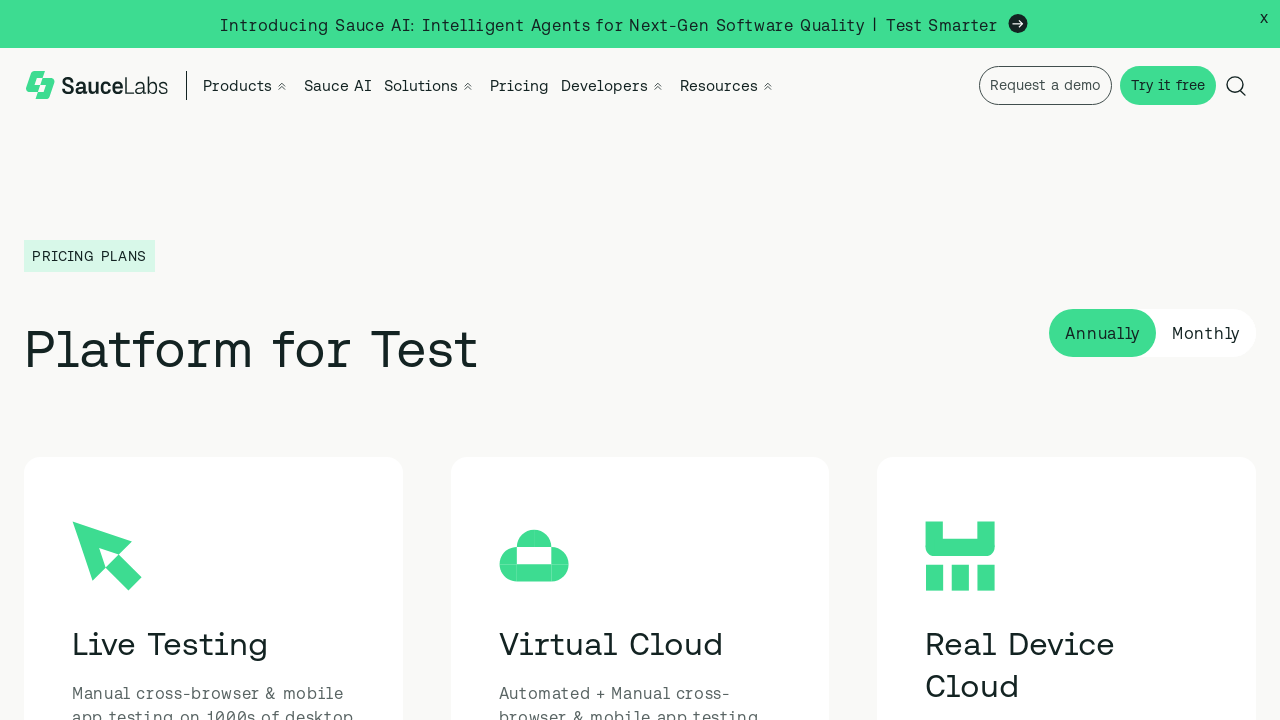